Tests child window/popup handling by clicking a link that opens a new tab, then extracts text content from the popup page

Starting URL: https://rahulshettyacademy.com/loginpagePractise/

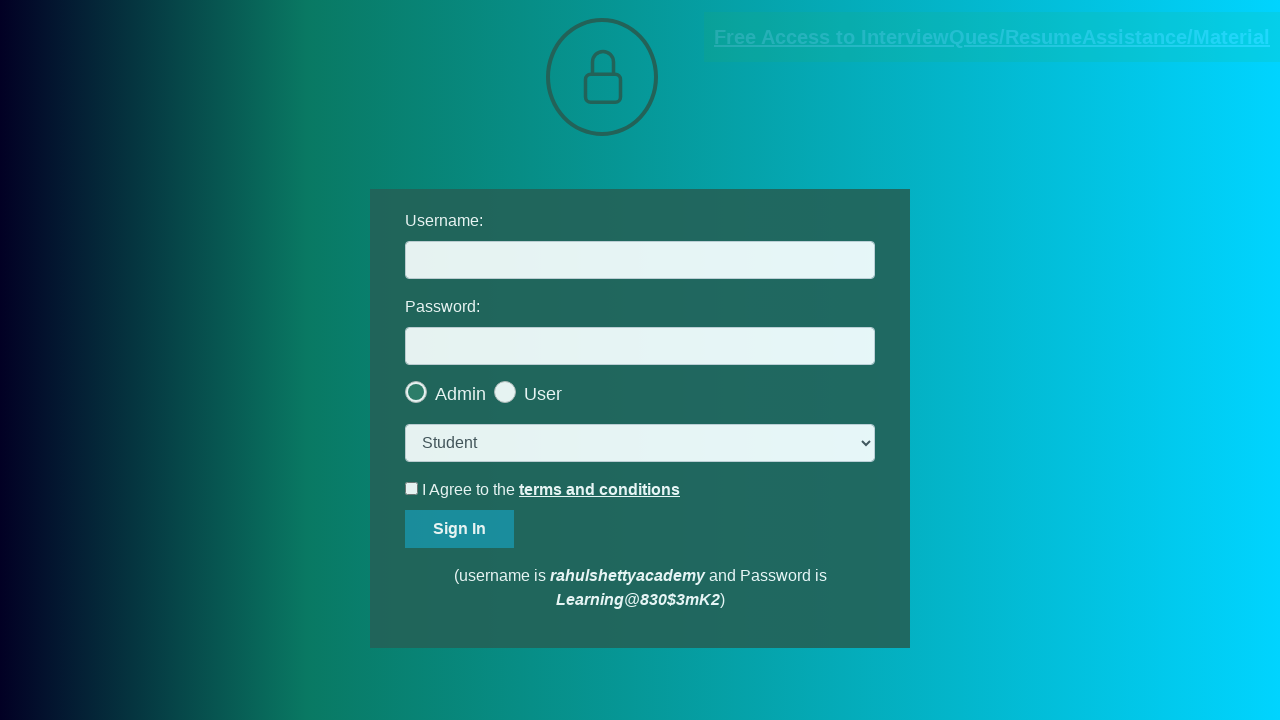

Clicked link to open popup/child window at (992, 37) on internal:text="Free Access to InterviewQues/ResumeAssistance/Material"i
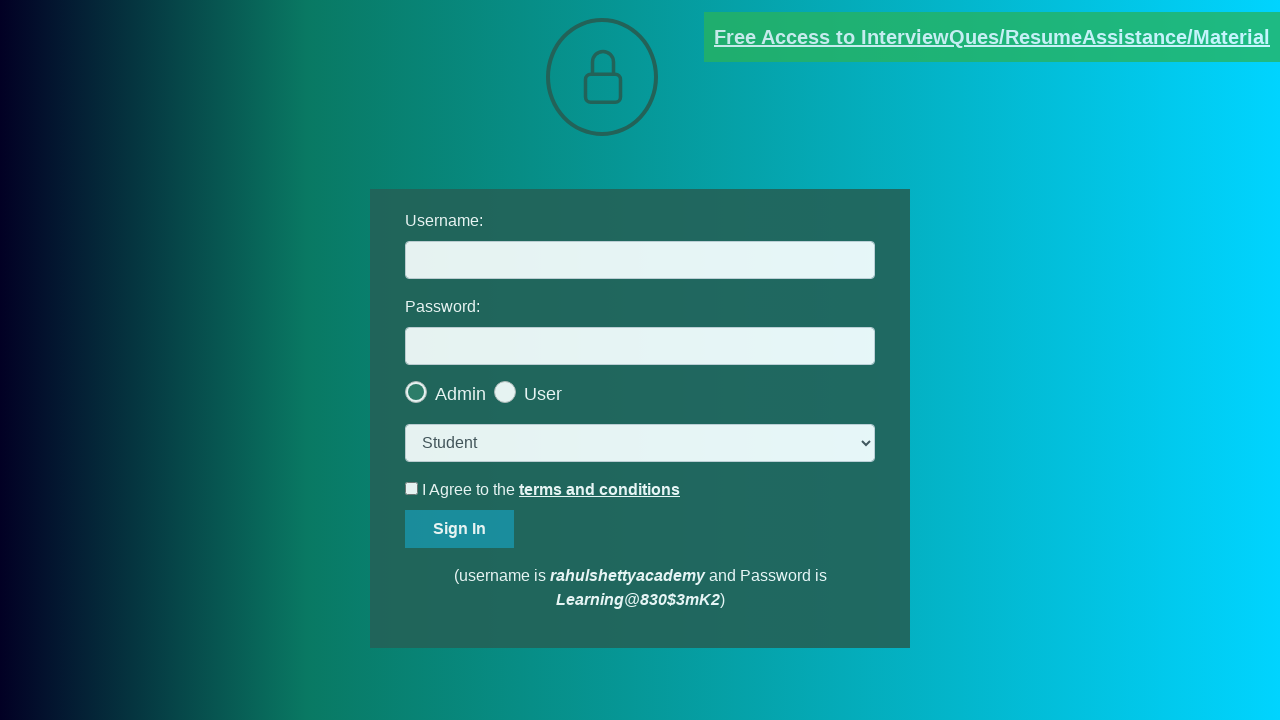

Popup window opened and captured
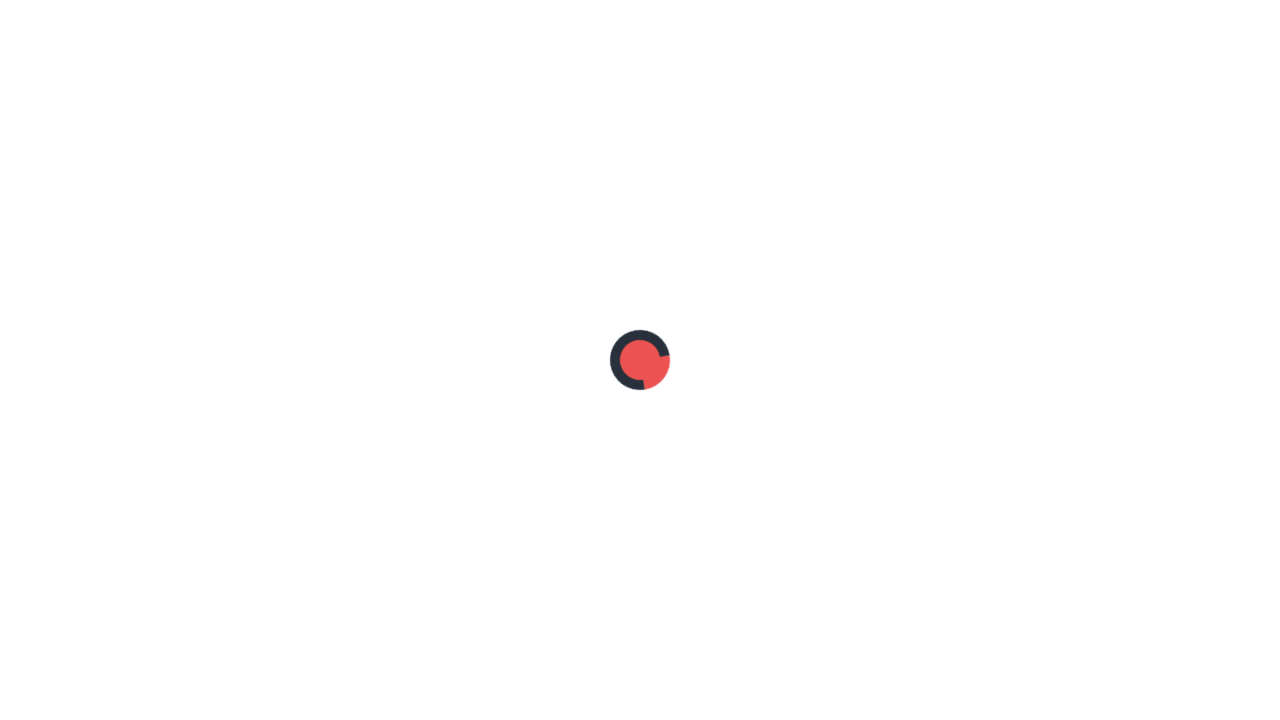

Popup page loaded (domcontentloaded state)
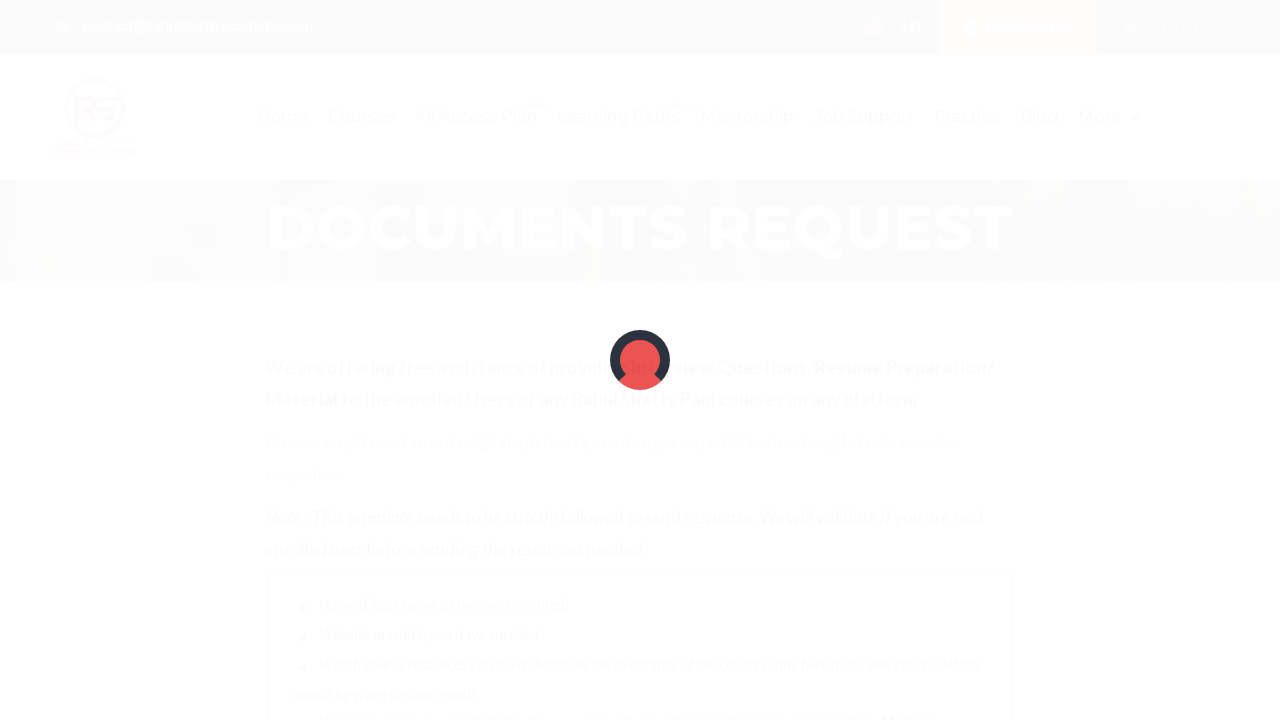

Extracted text content from .red element in popup
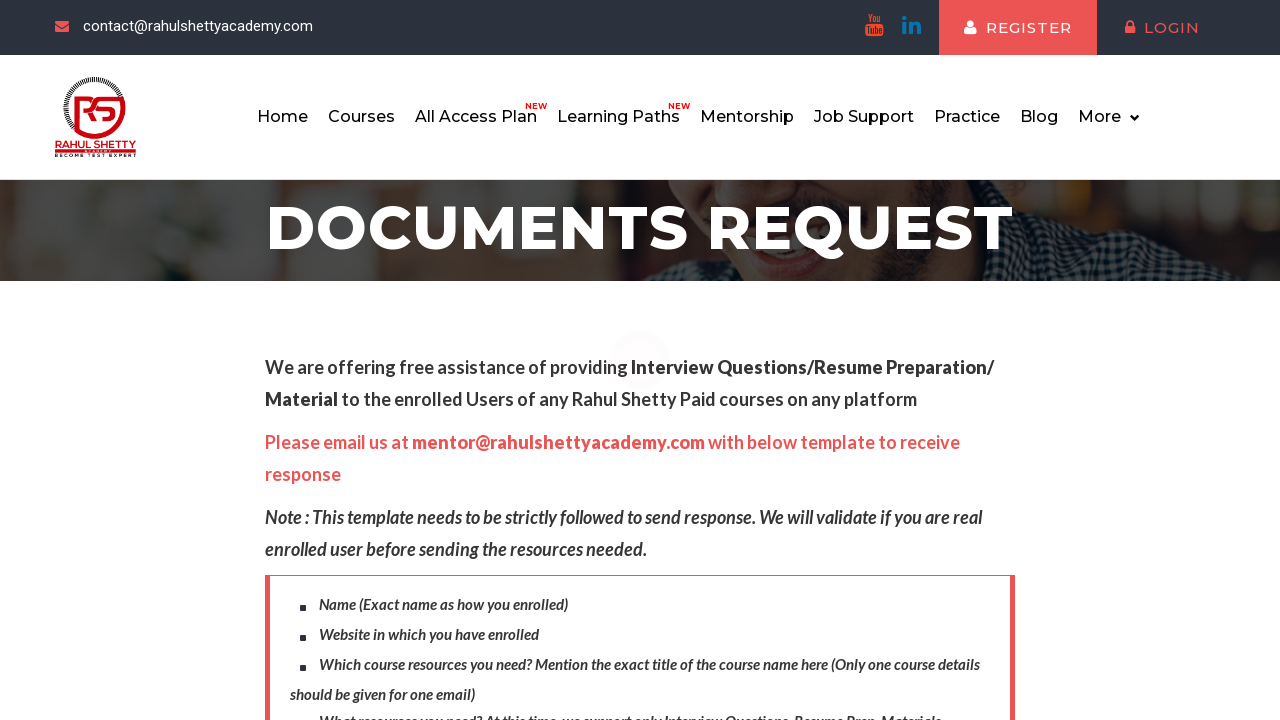

Parsed email from text: mentor@rahulshettyacademy.com
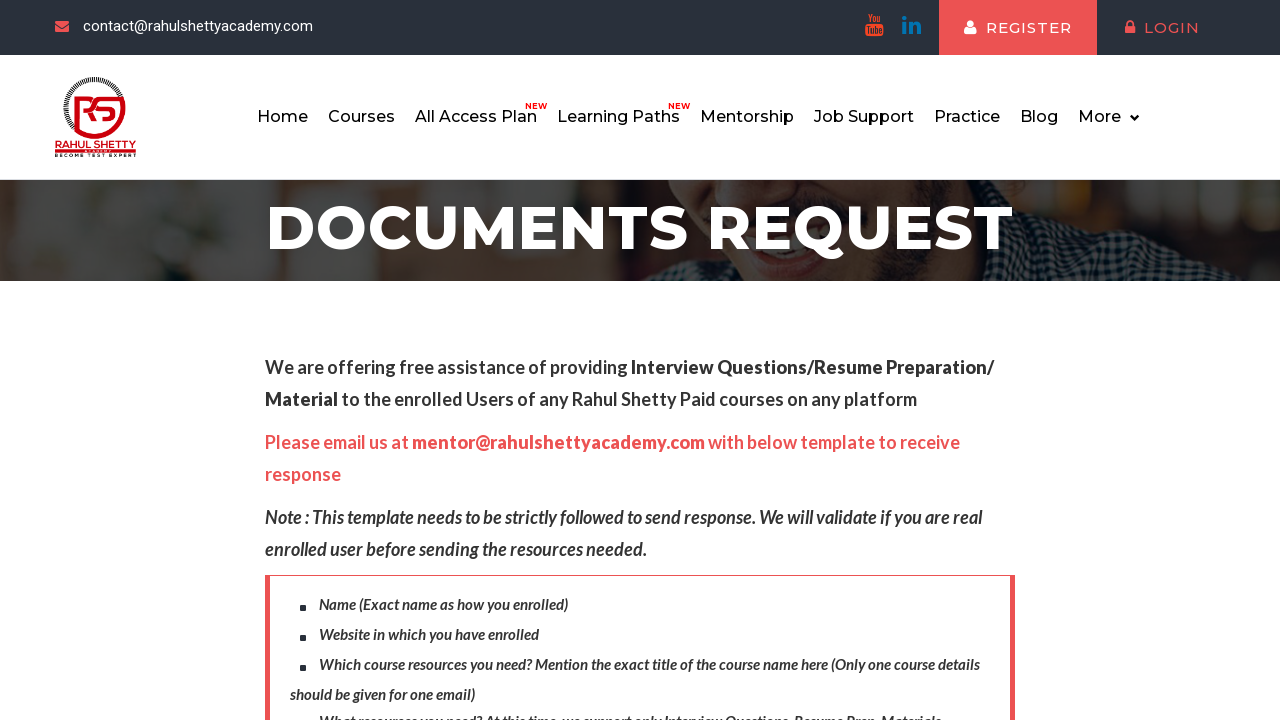

Verified email matches expected value 'mentor@rahulshettyacademy.com'
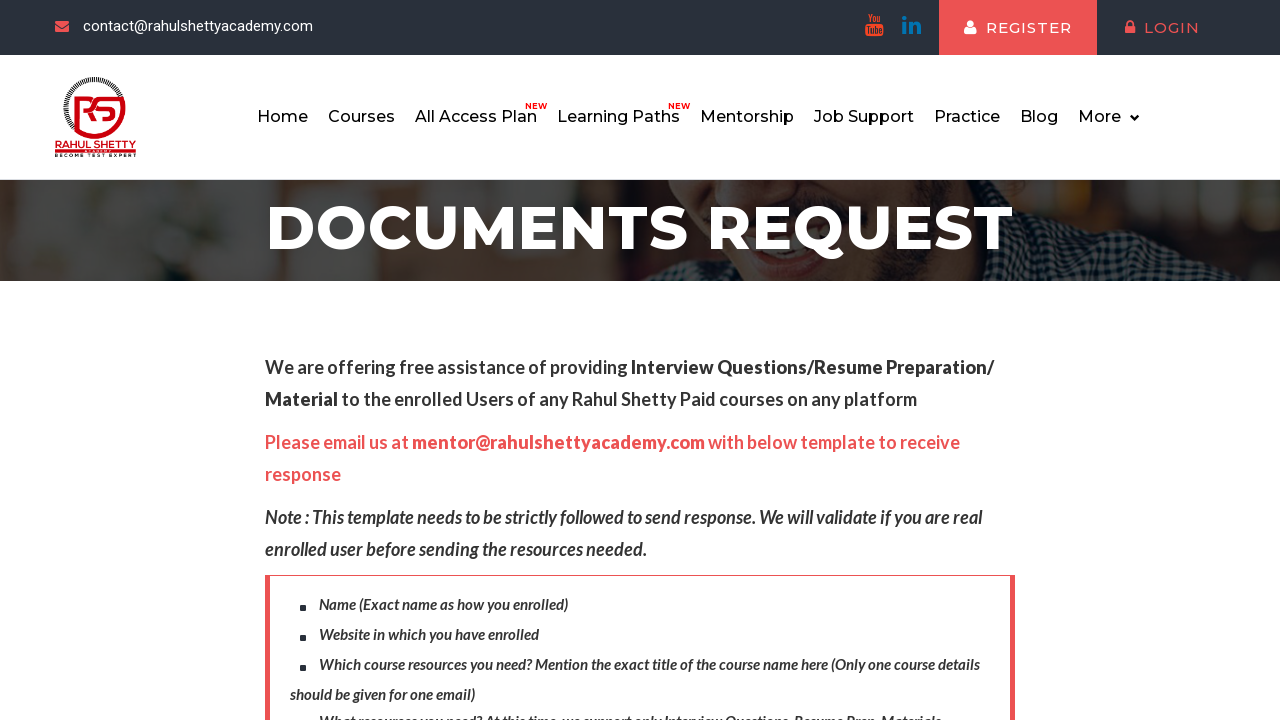

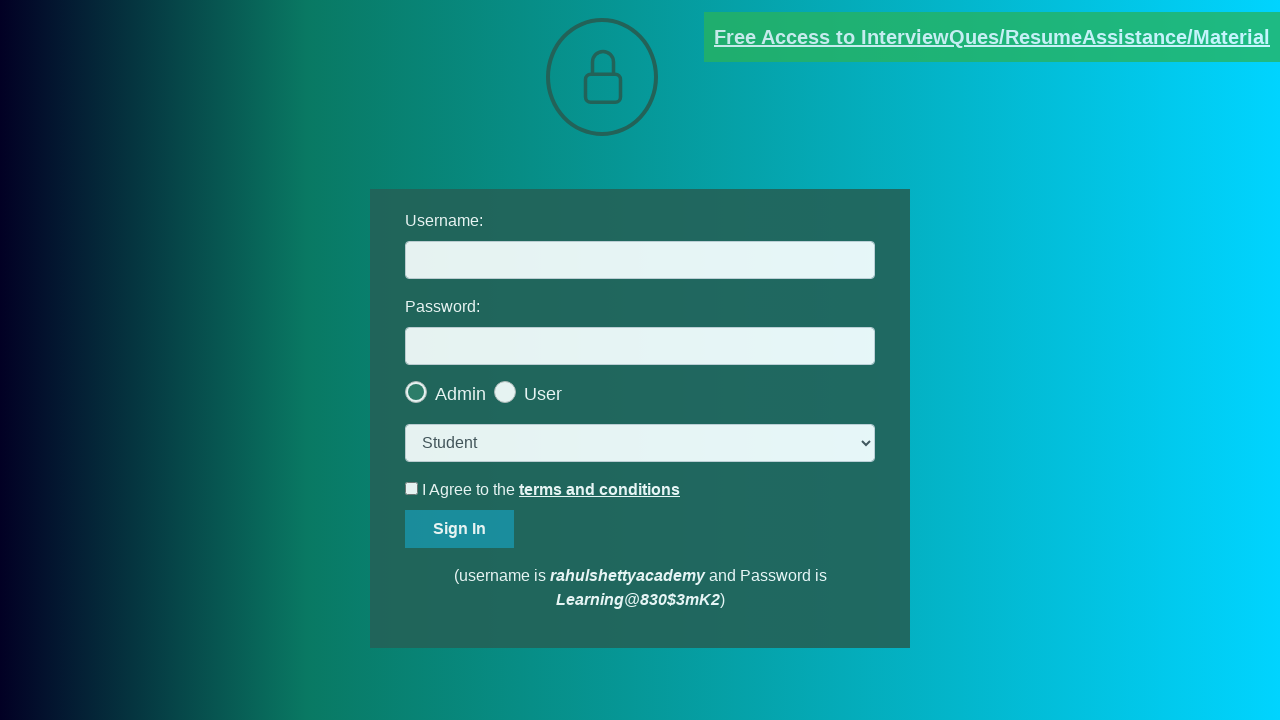